Tests that the page loads correctly and verifies the title contains 'TAT' and the main header is displayed.

Starting URL: https://cac-tat.s3.eu-central-1.amazonaws.com/index.html

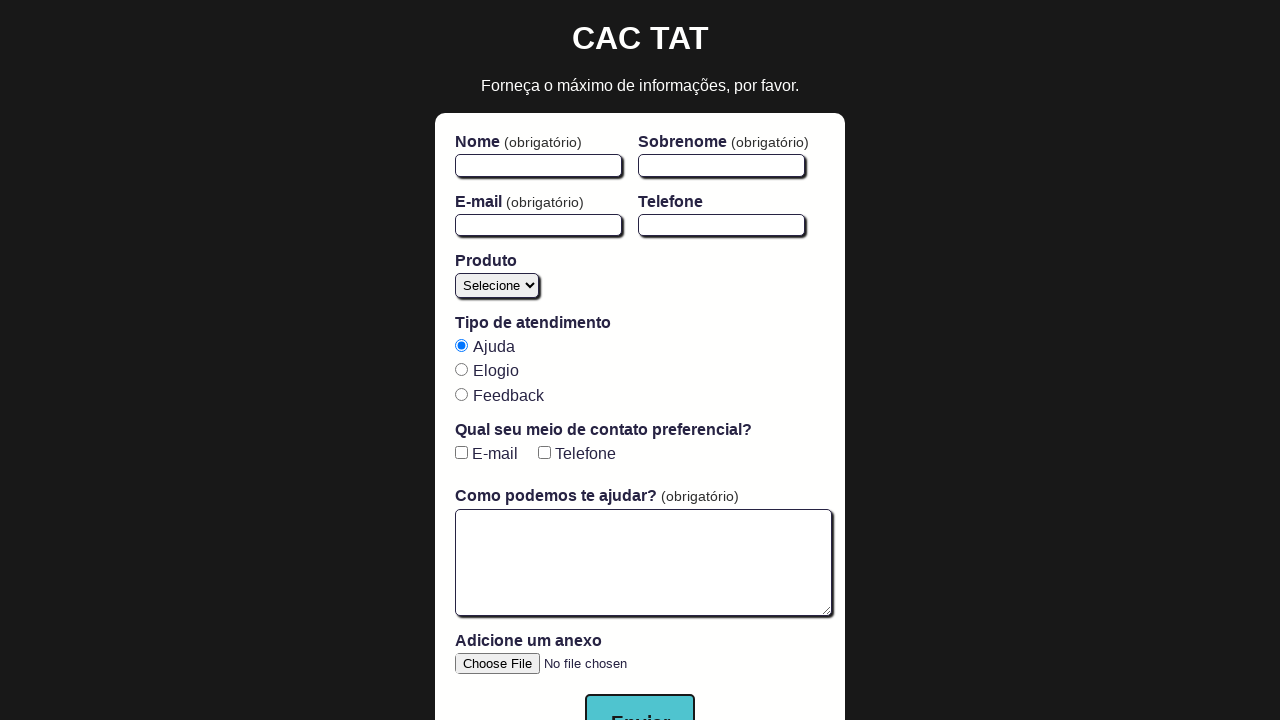

Navigated to TAT application page
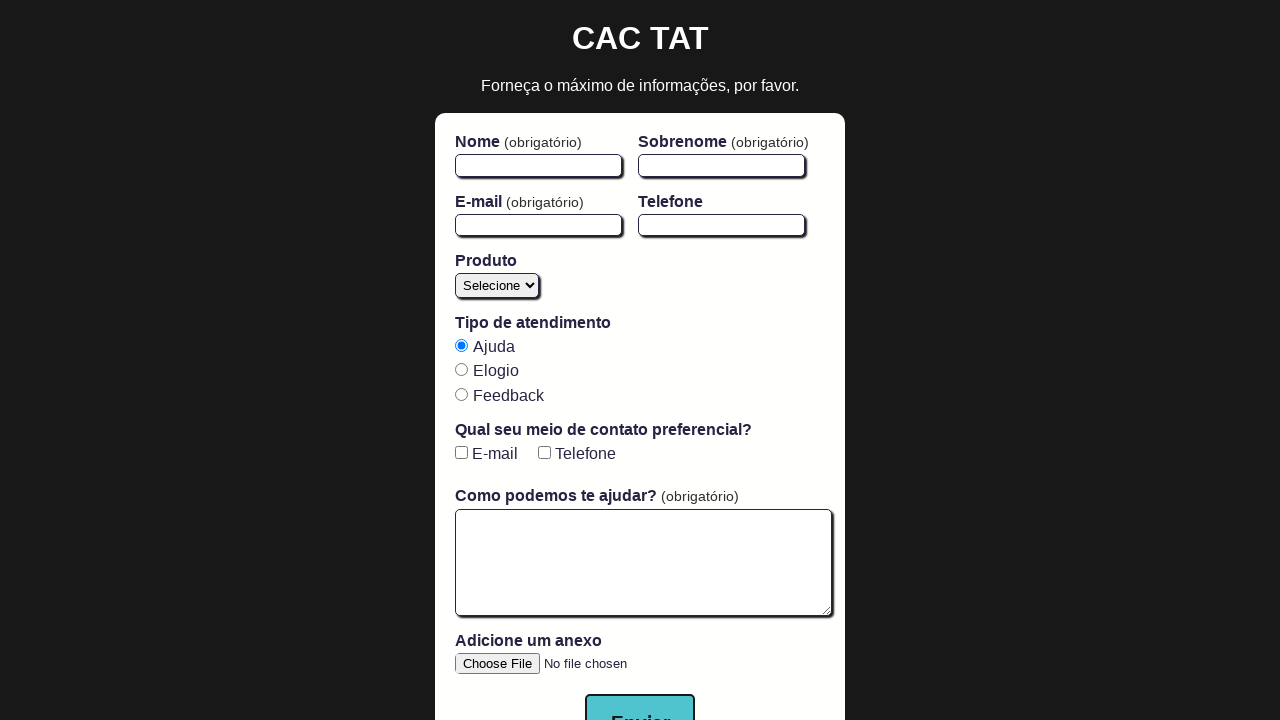

Retrieved page title: Central de Atendimento ao Cliente TAT
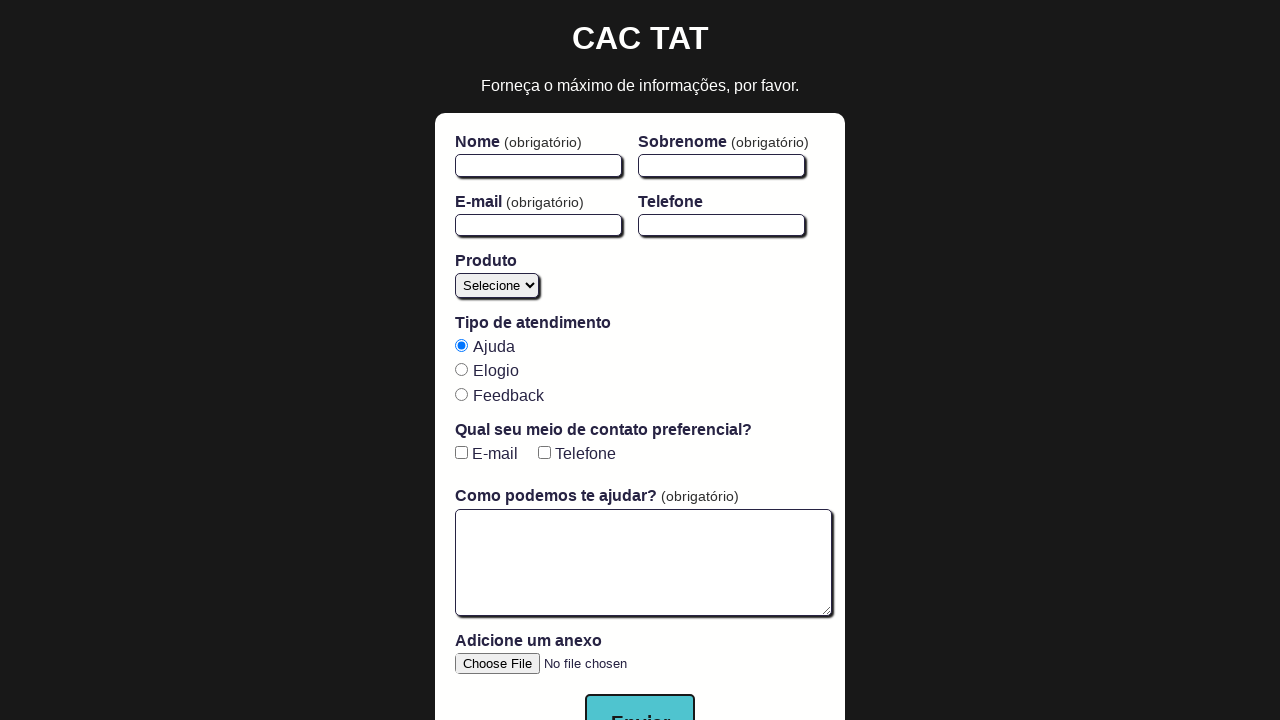

Verified that page title contains 'TAT'
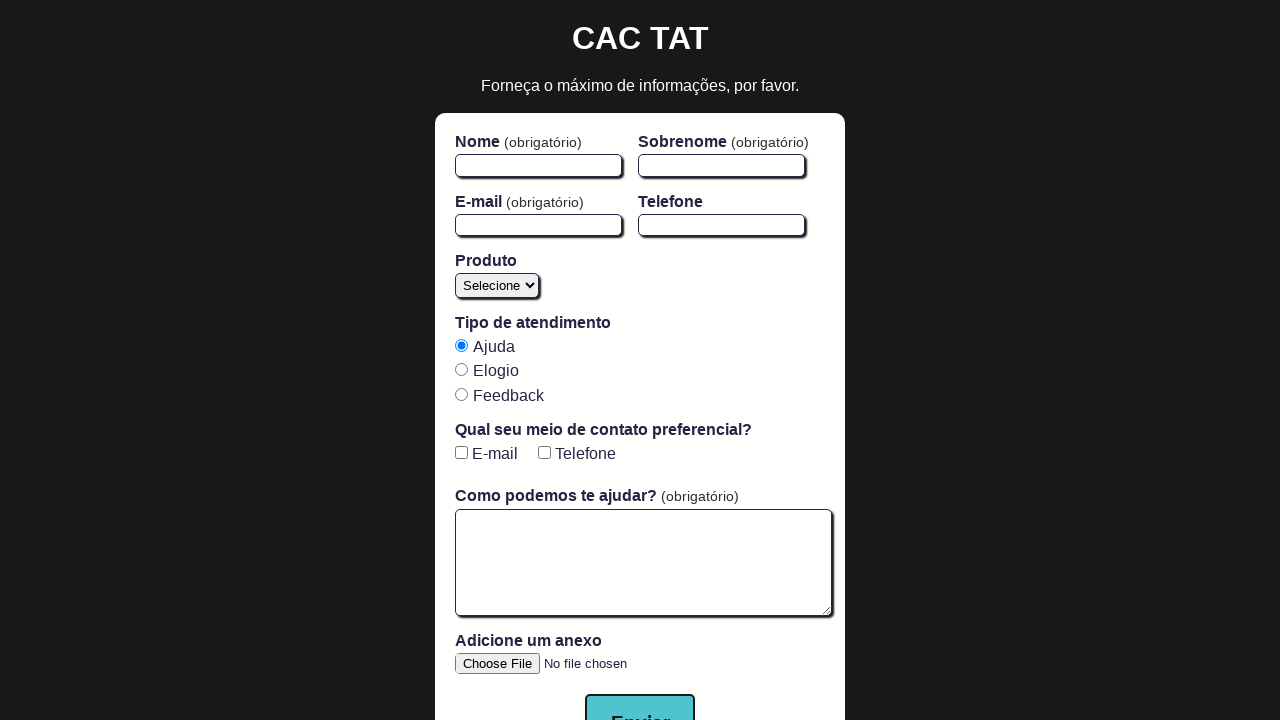

Main header element (h1) loaded
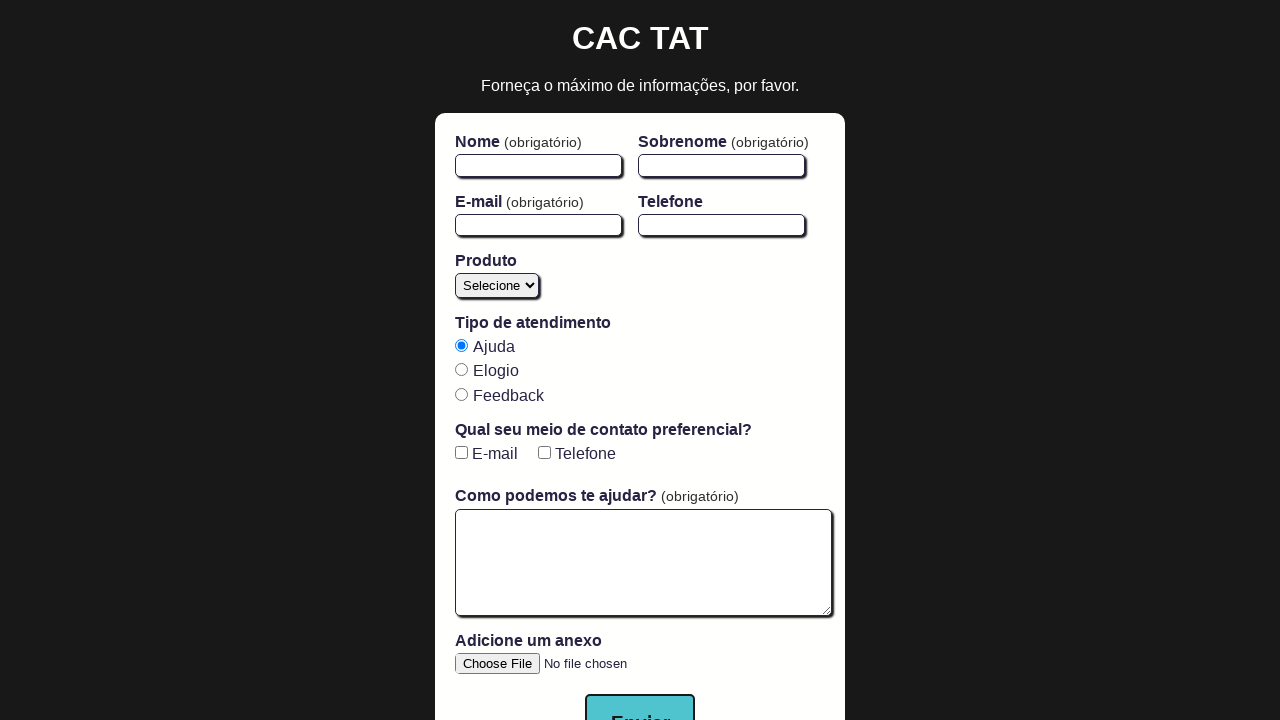

Verified that main header is visible on the page
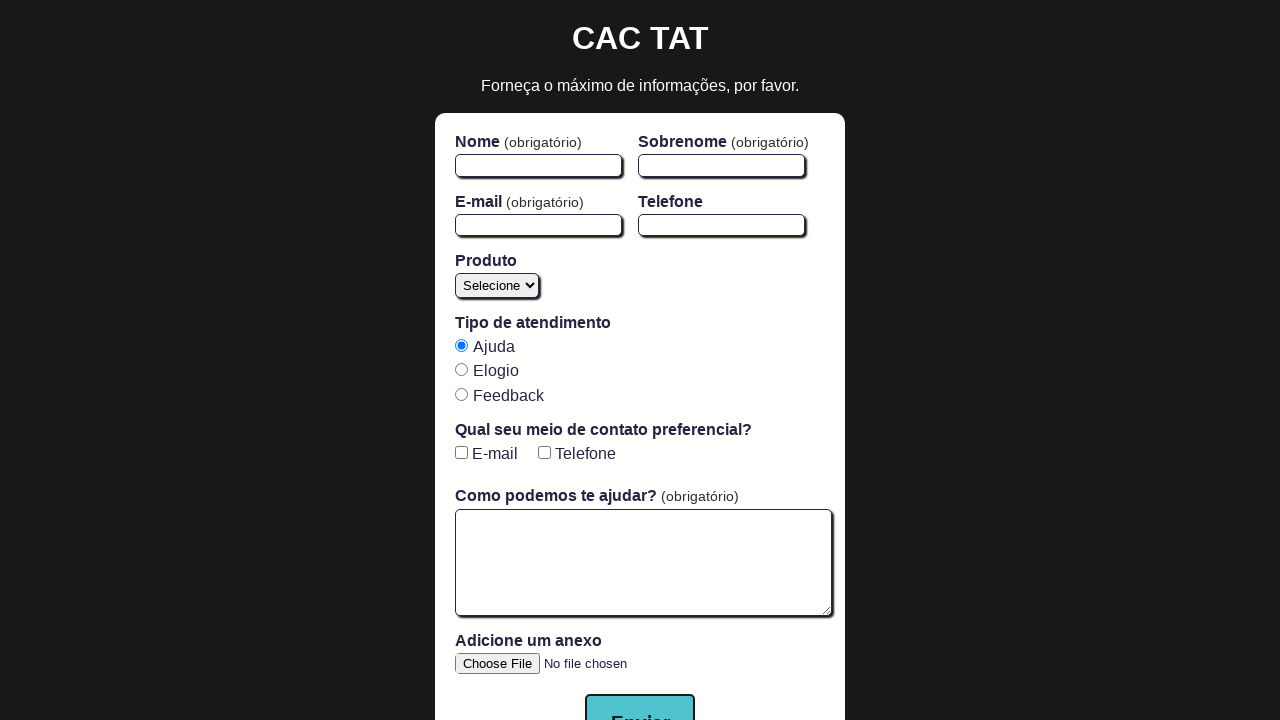

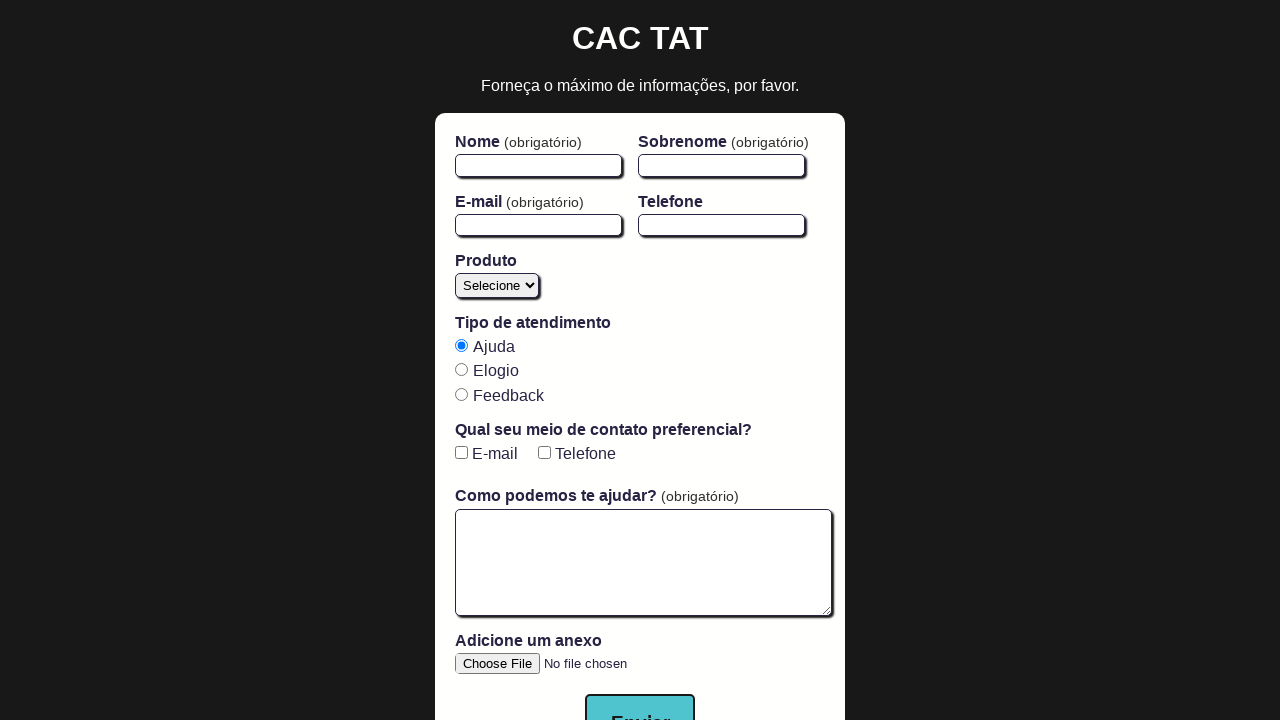